Tests the add and remove elements functionality by clicking the Add button to create elements and then clicking Delete buttons to remove them

Starting URL: https://the-internet.herokuapp.com/add_remove_elements/

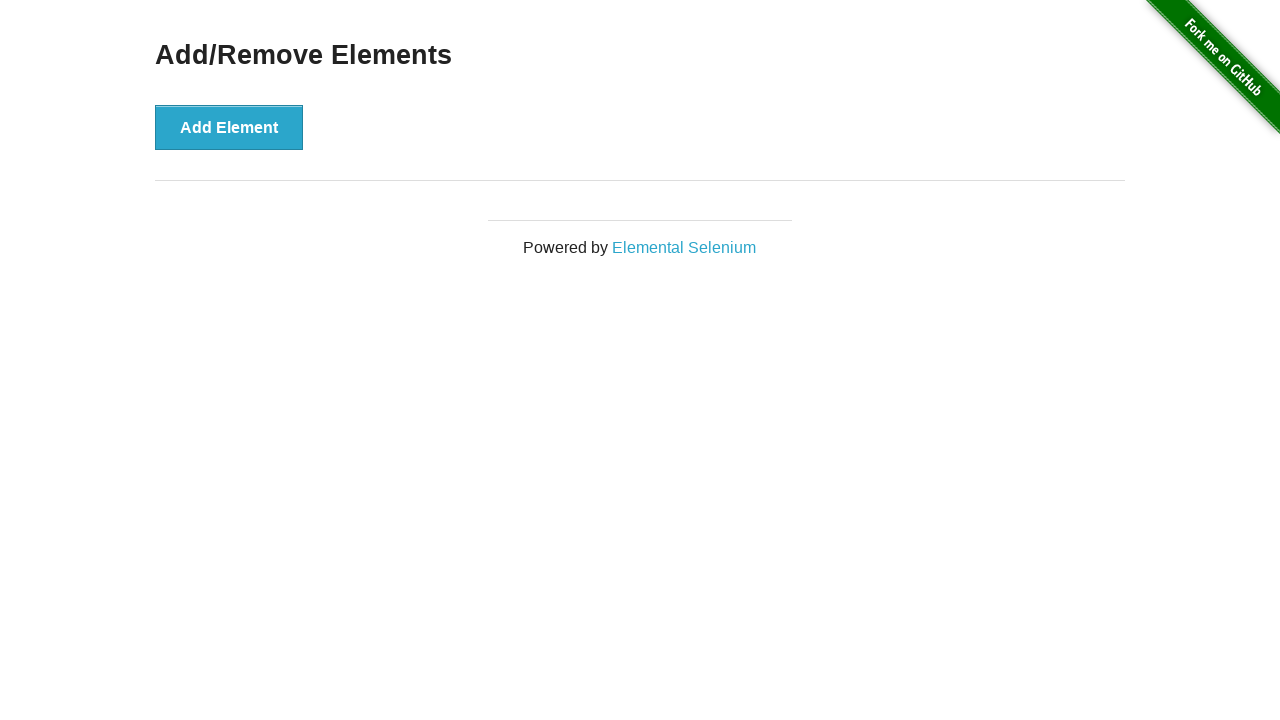

Clicked Add Element button to create first element at (229, 127) on xpath=//button[not(@class='added-manually')]
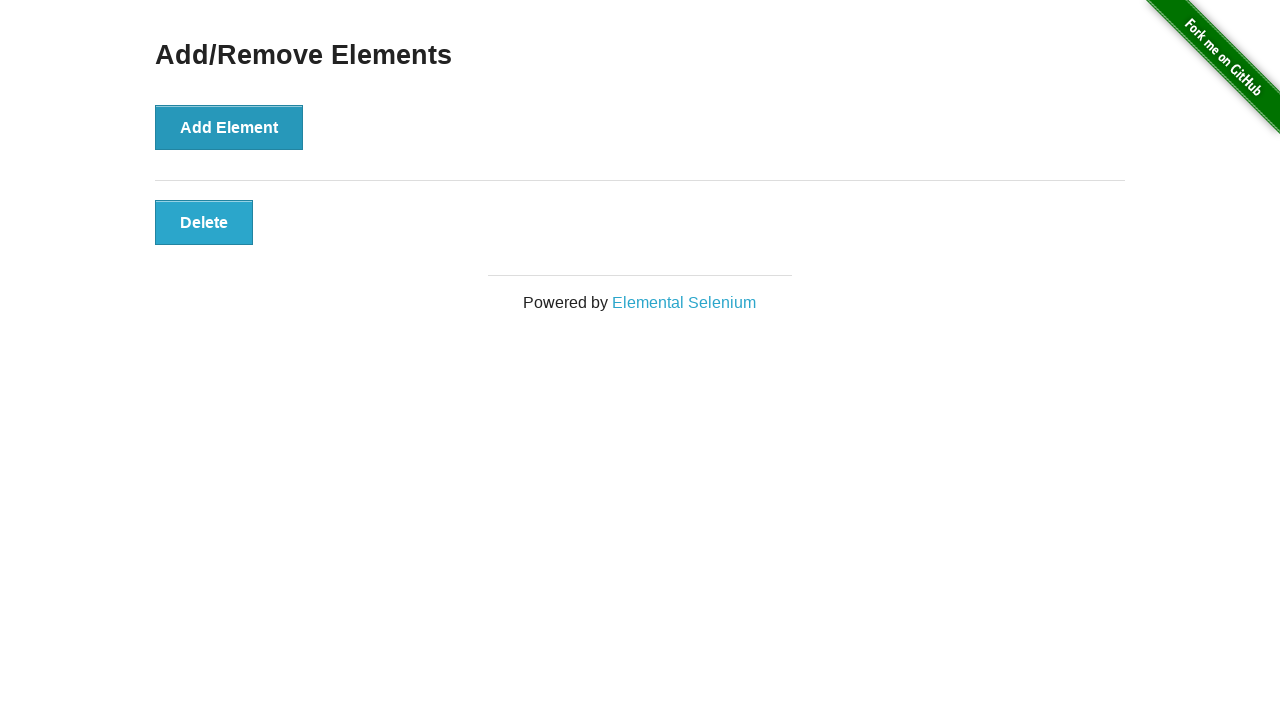

Delete button appeared after adding element
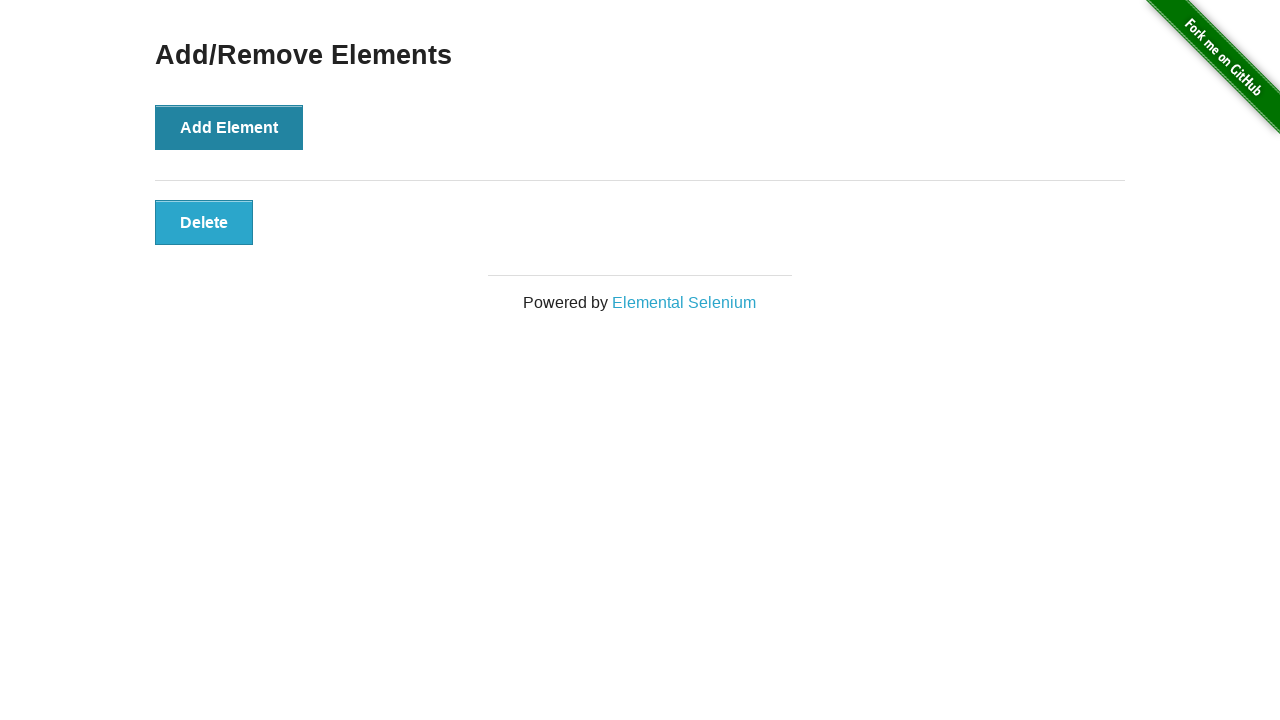

Clicked Add Element button to create second element at (229, 127) on xpath=//button[not(@class='added-manually')]
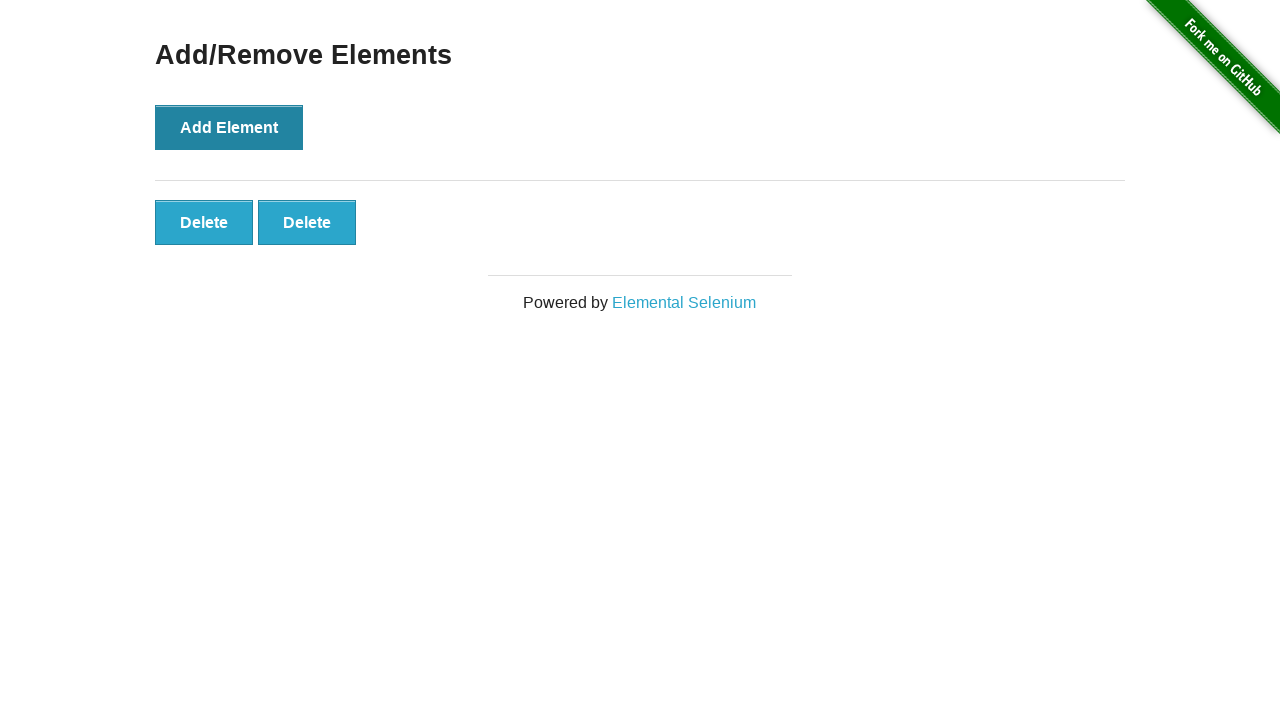

Clicked Delete button to remove an element at (204, 222) on .added-manually
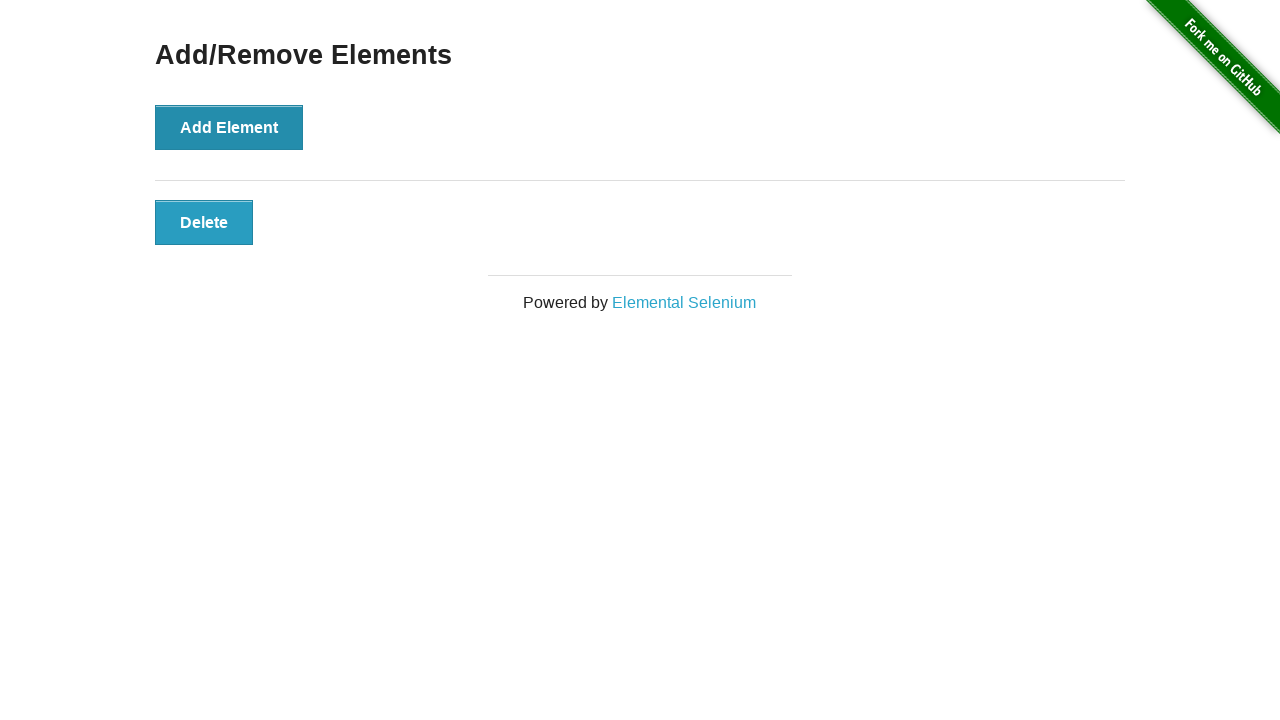

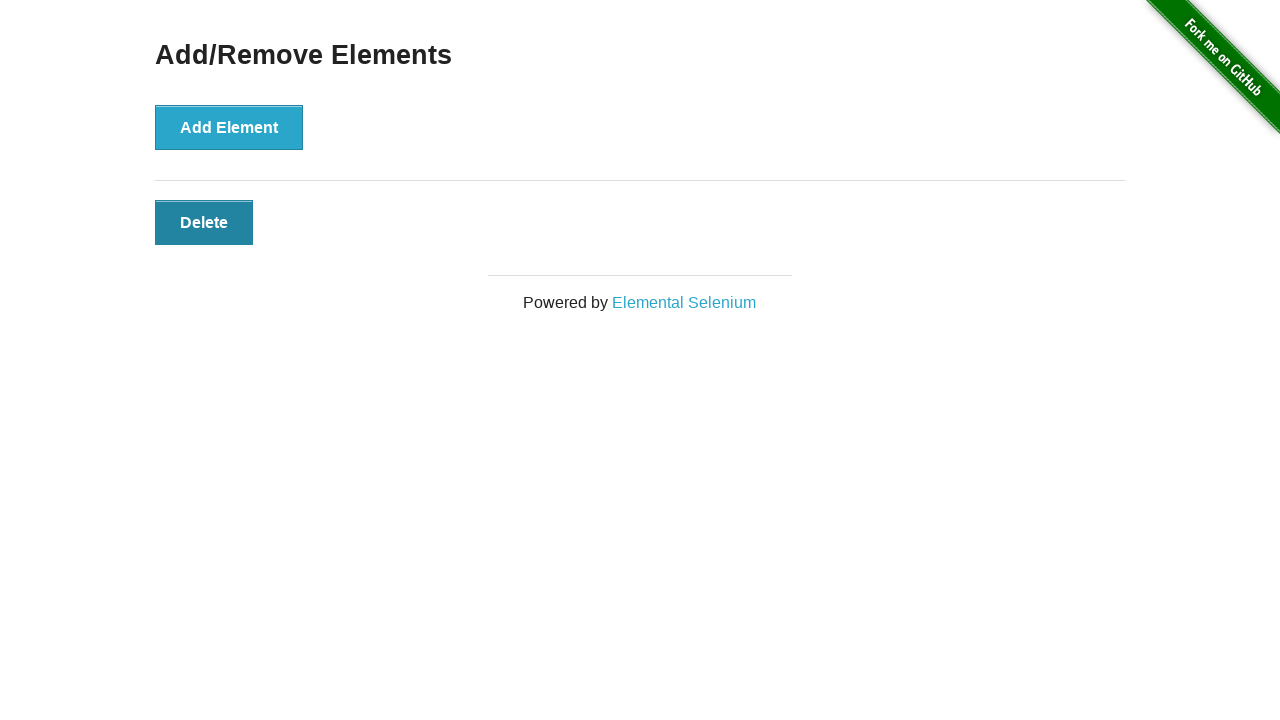